Tests adding a book to the reading list by clicking the star button and verifying the book appears in the favorites section

Starting URL: https://tap-ht24-testverktyg.github.io/exam-template/

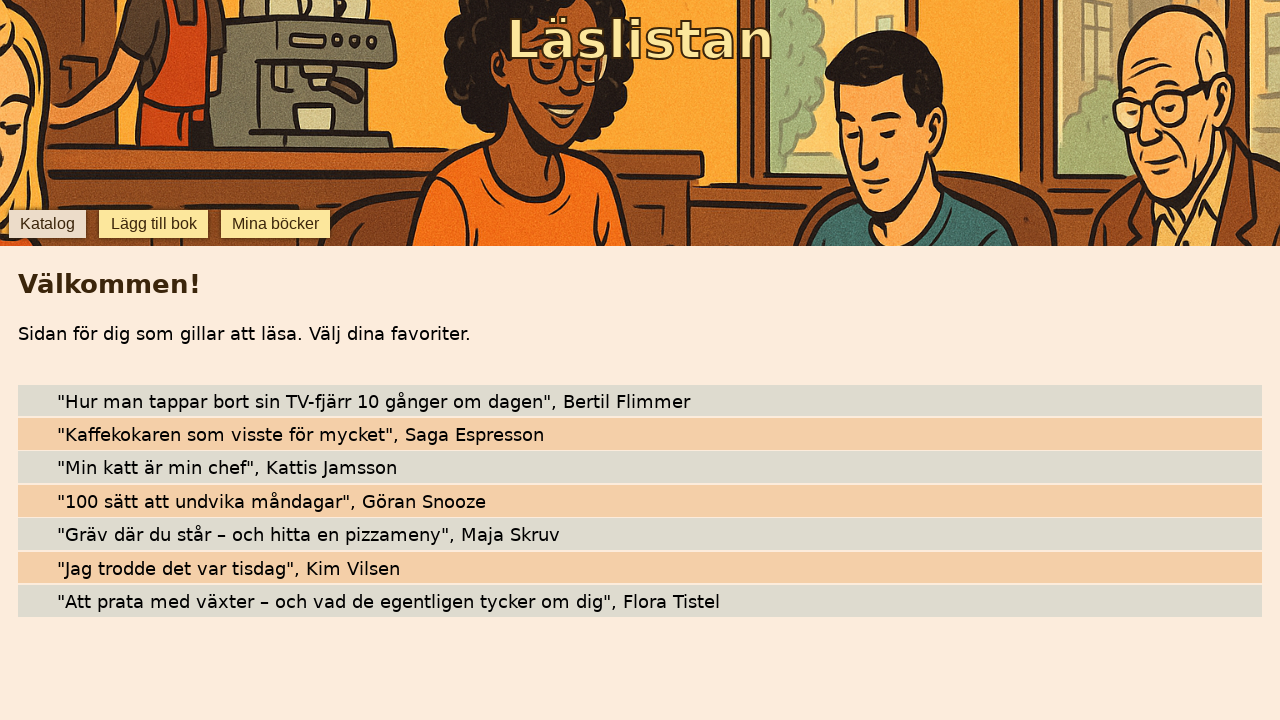

Clicked star button to add book to reading list at (40, 400) on [data-testid="star-Hur man tappar bort sin TV-fjärr 10 gånger om dagen"]
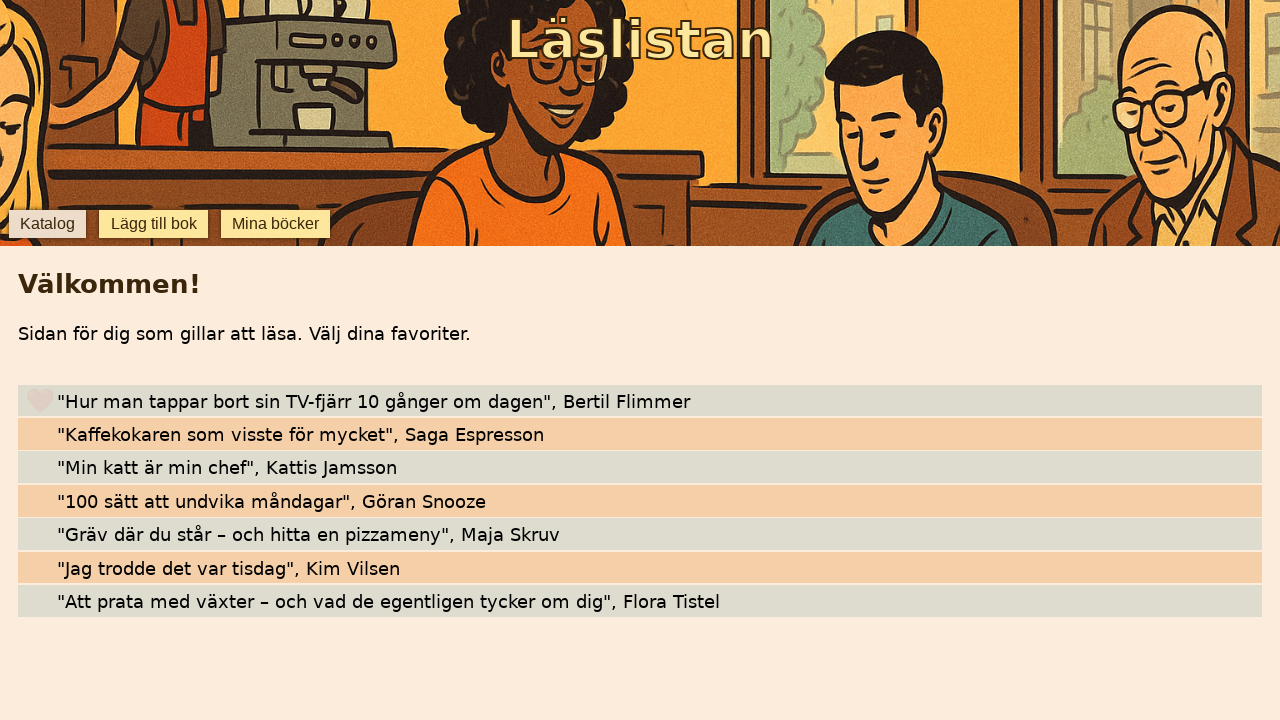

Navigated to favorites/reading list section at (276, 224) on [data-testid="favorites"]
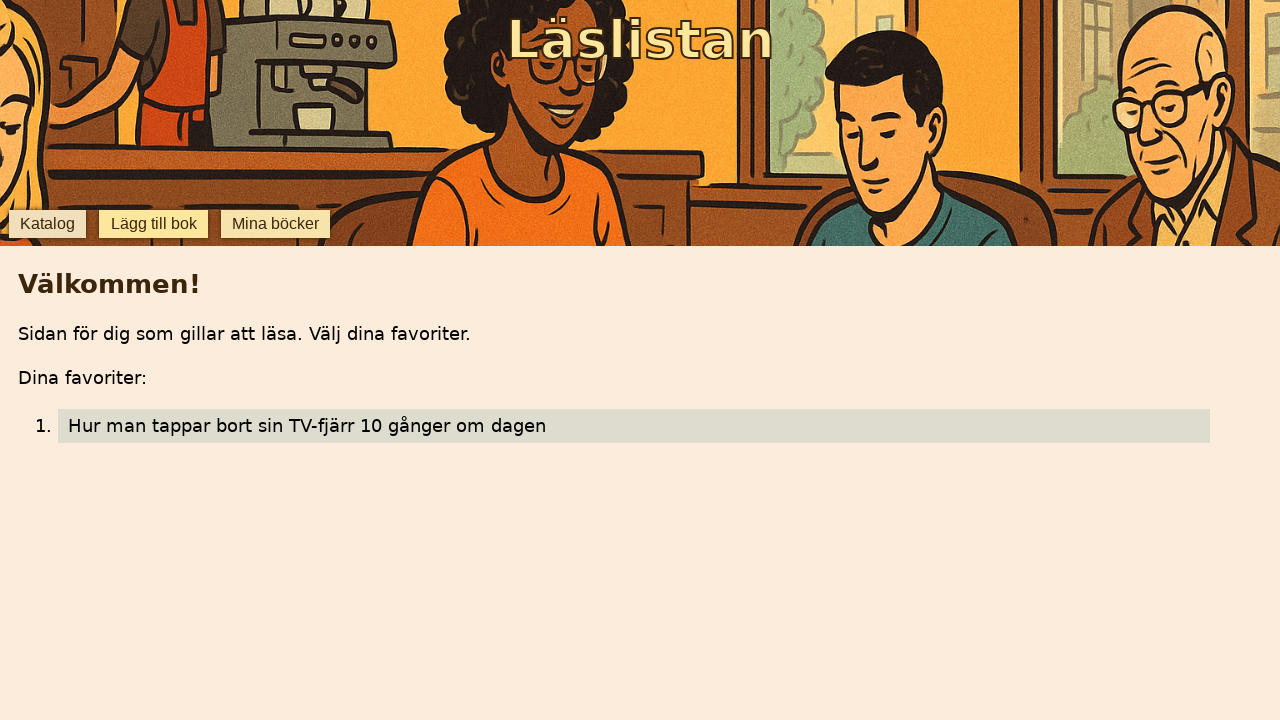

Verified book 'Hur man tappar bort sin TV-fjärr 10 gånger om dagen' is visible in reading list
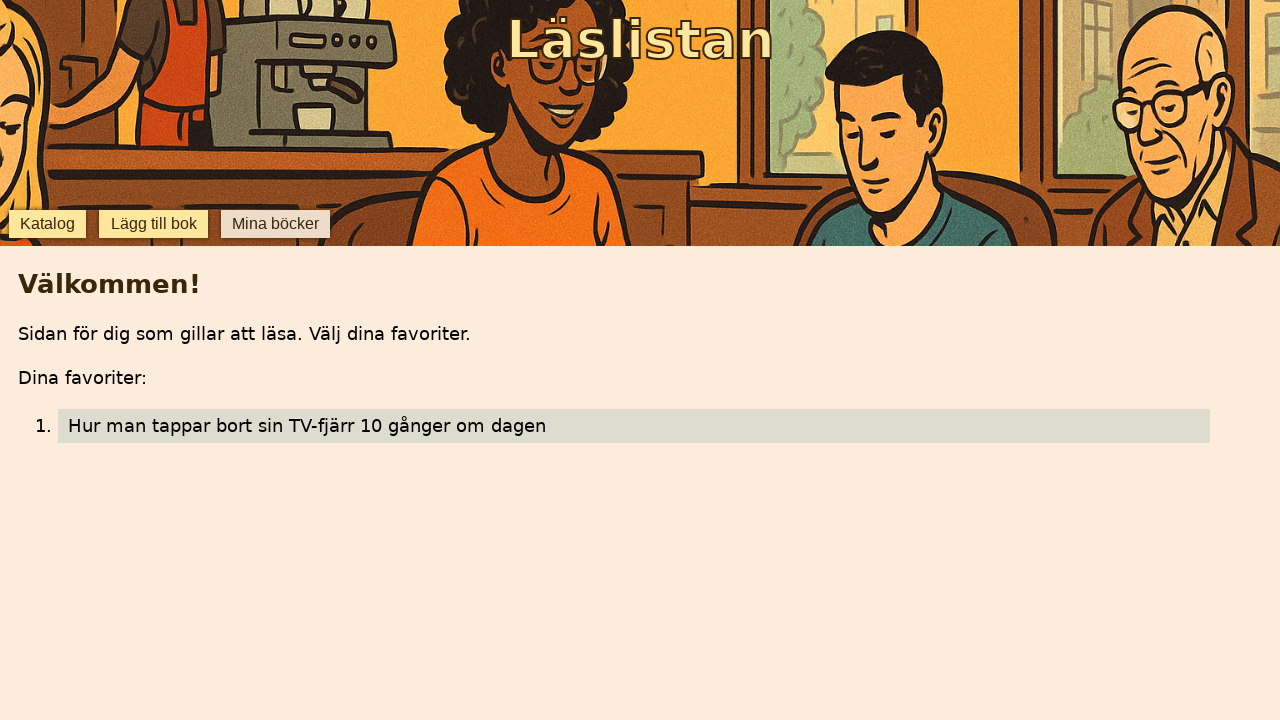

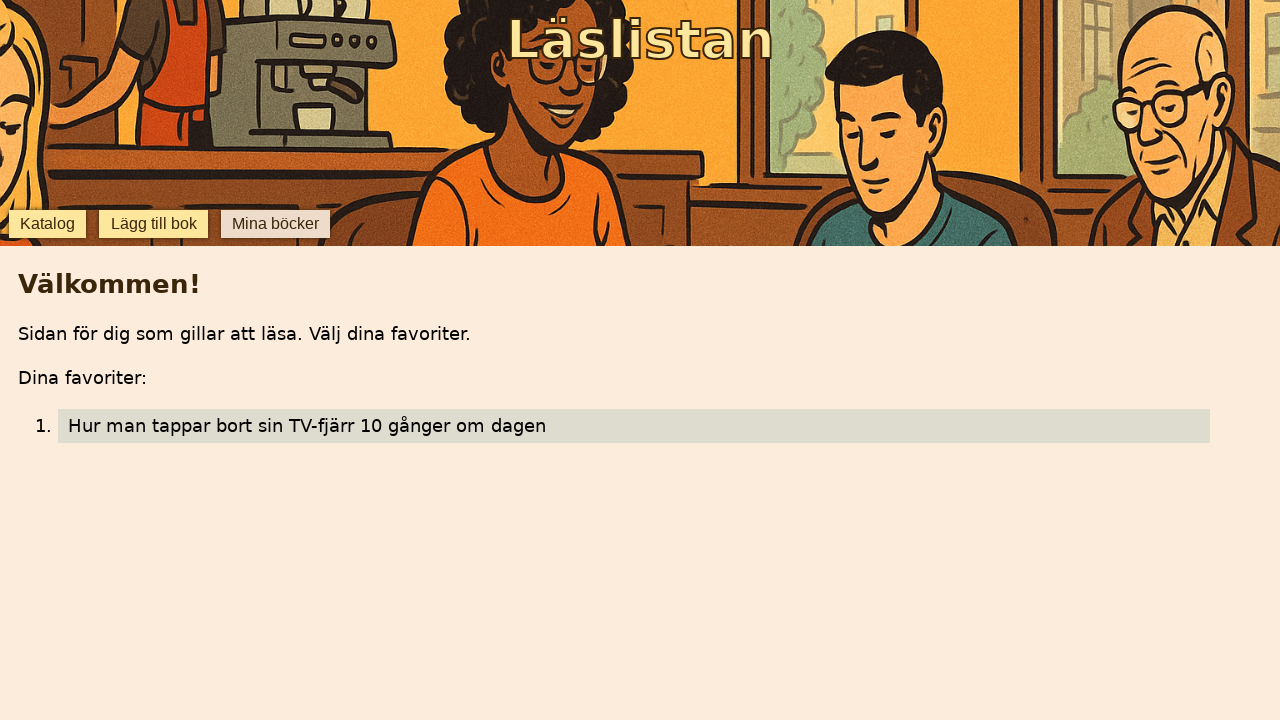